Tests element location on a practice automation page by finding Wikipedia icon, search input, search button by various selectors, and clicking a button element

Starting URL: https://testautomationpractice.blogspot.com/

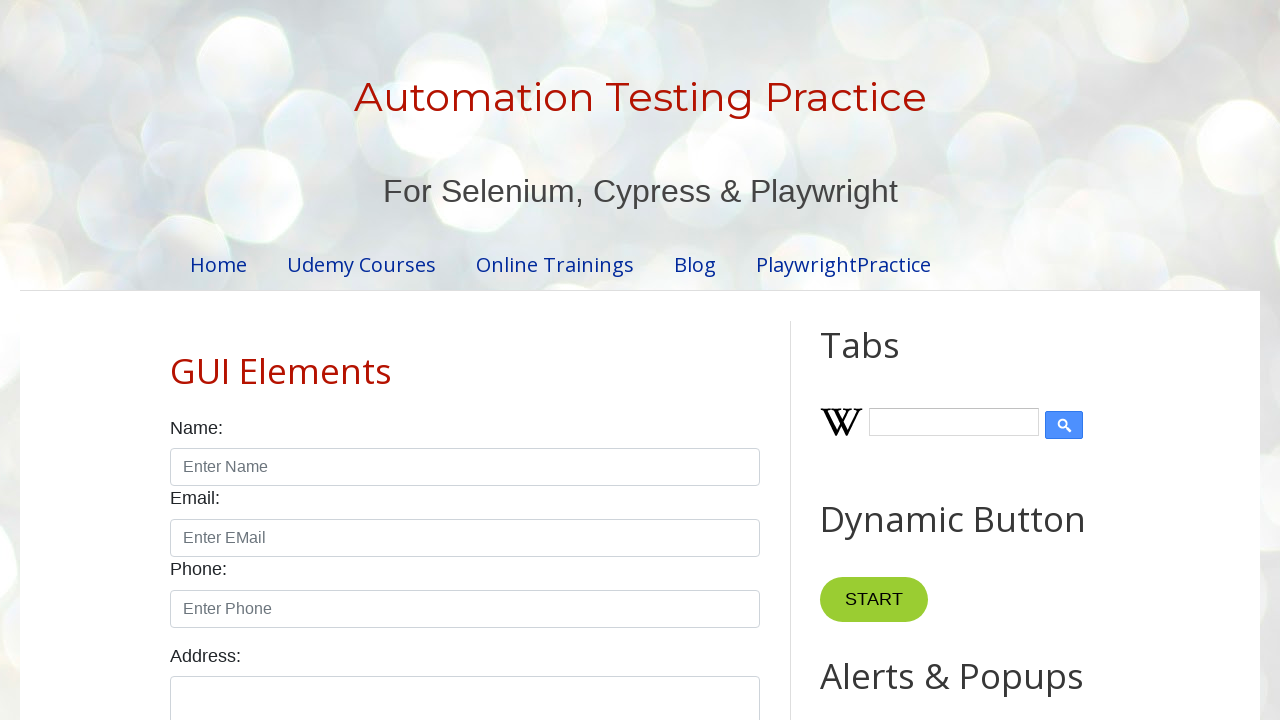

Waited for Wikipedia icon to load by class name
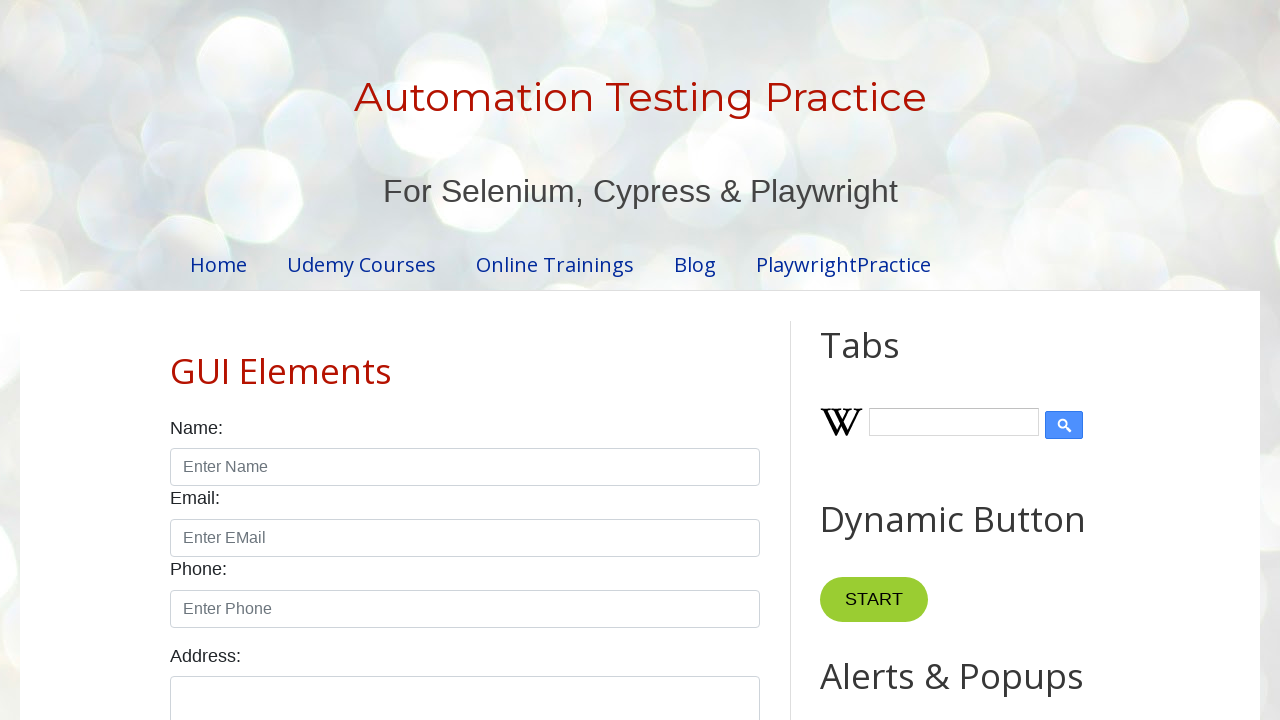

Waited for Wikipedia search input field to load by id
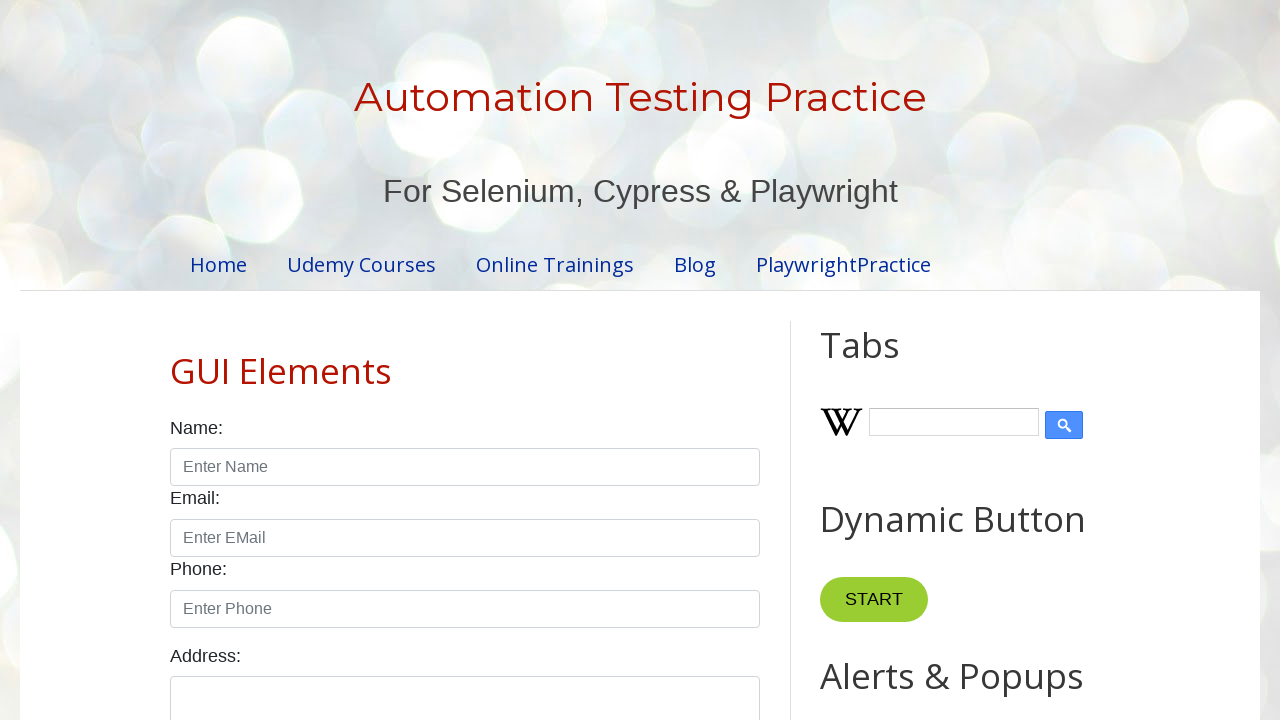

Waited for Wikipedia search button to load by class name
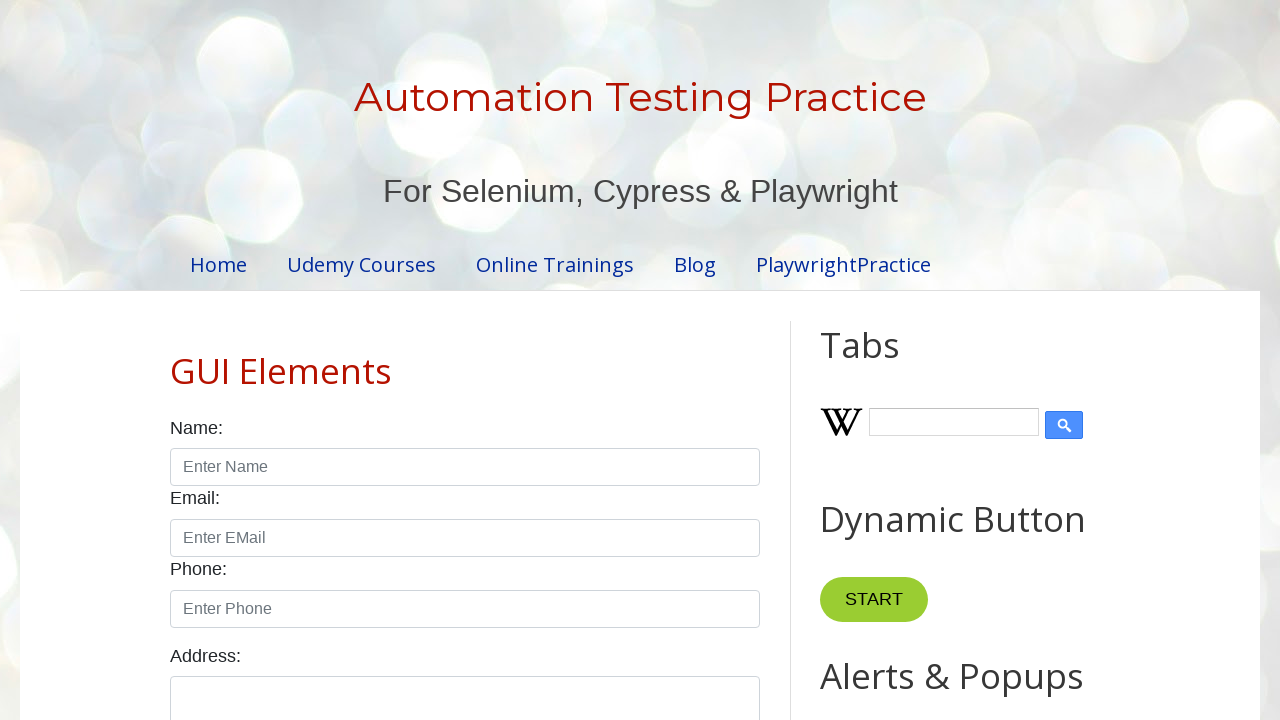

Clicked the first button element on the page at (596, 360) on button >> nth=0
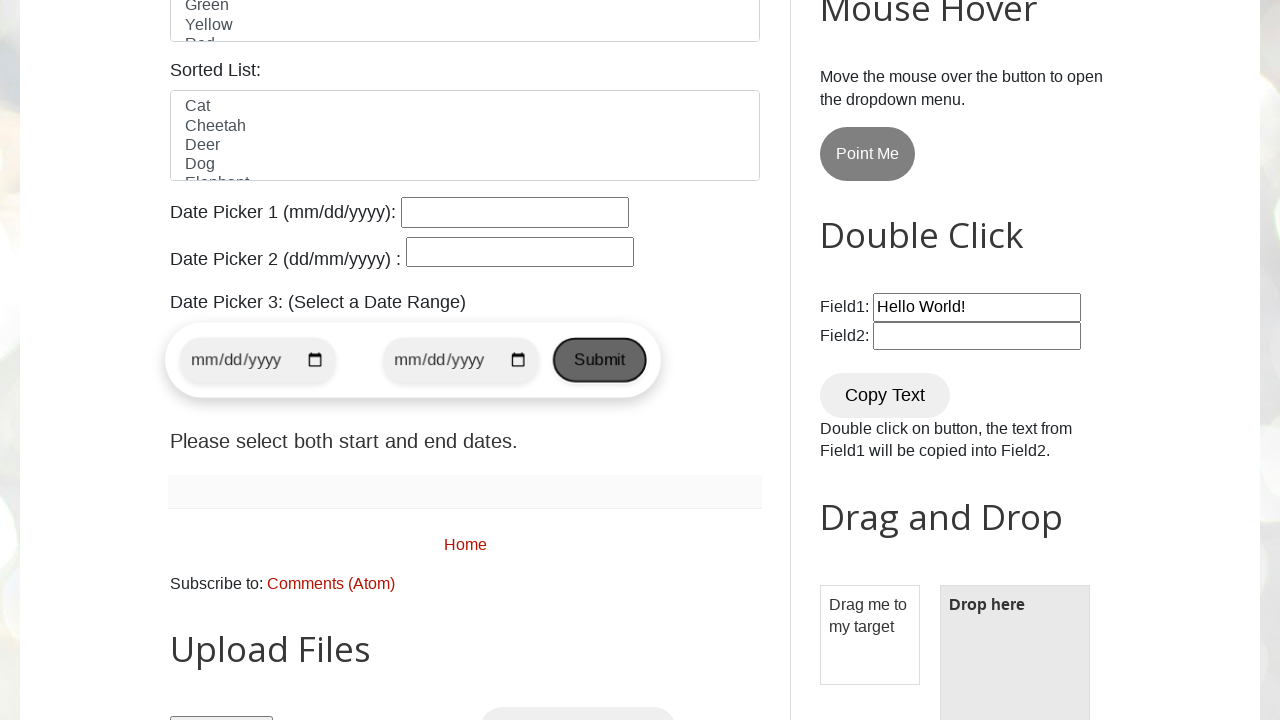

Waited 1000ms for any resulting action to complete
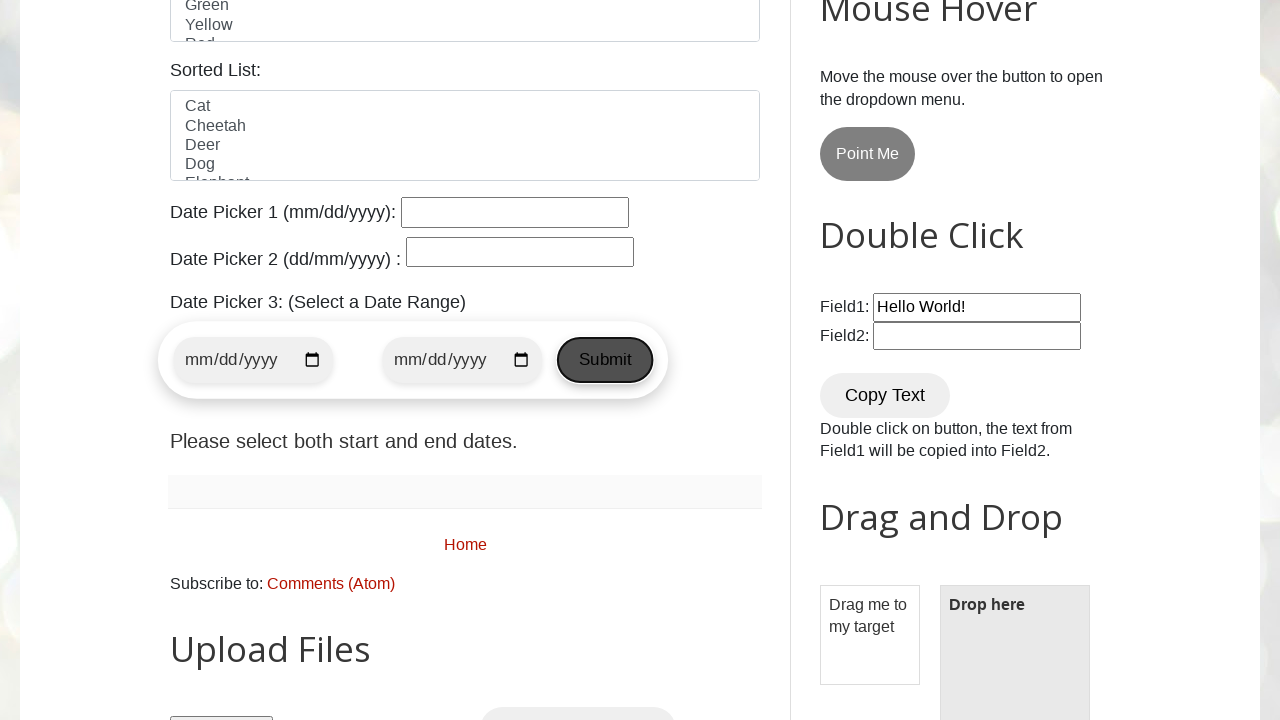

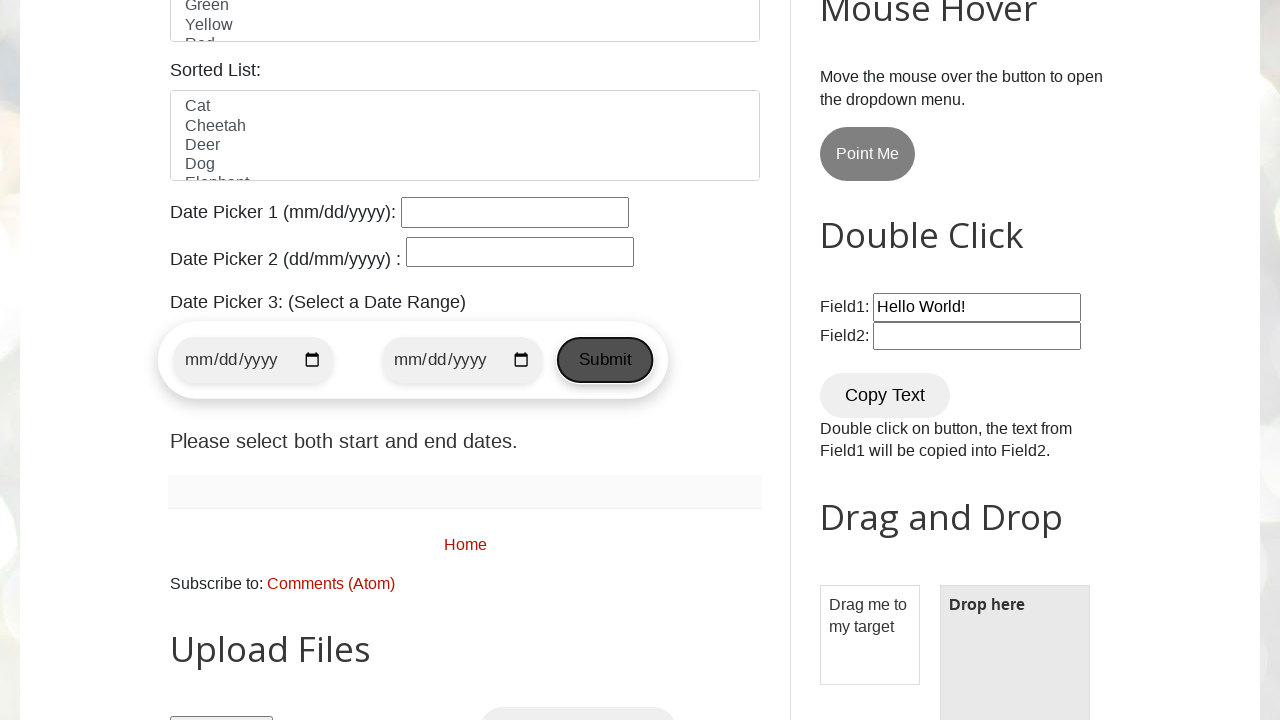